Tests radio button interactions by clicking three different radio buttons using different locator strategies (ID, CSS selector, and XPath)

Starting URL: https://formy-project.herokuapp.com/radiobutton

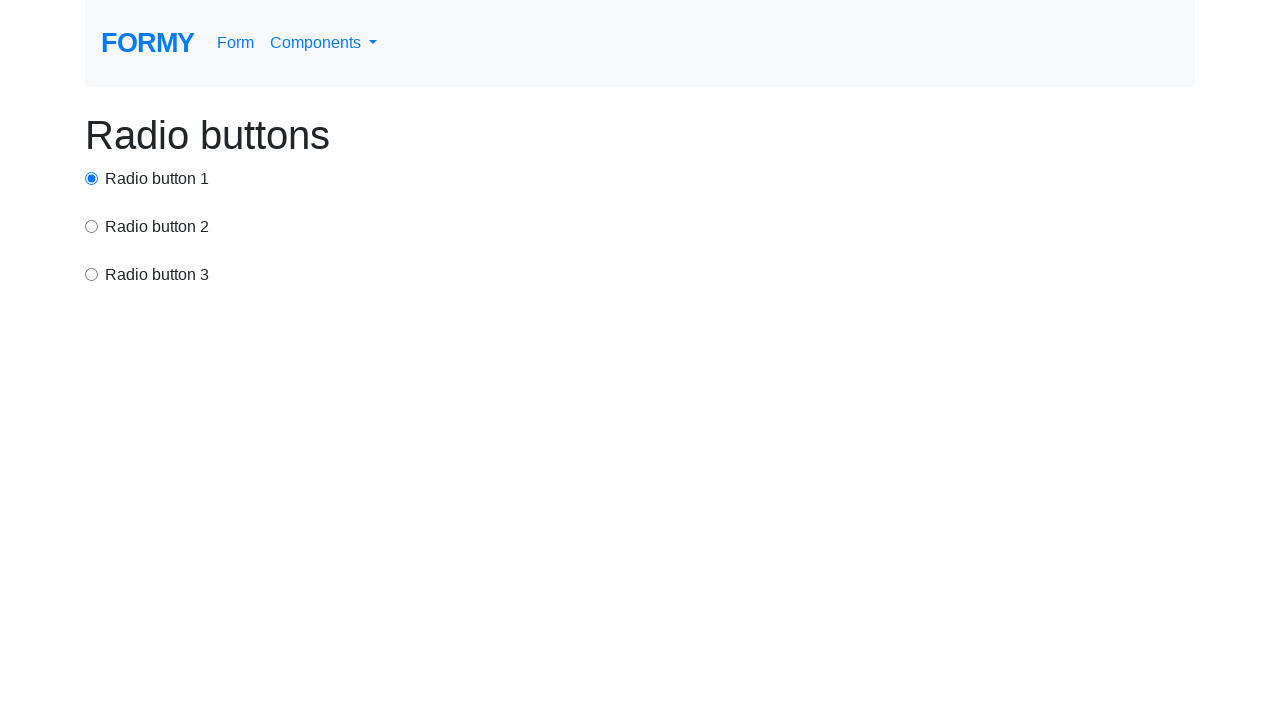

Clicked first radio button using ID selector at (92, 178) on #radio-button-1
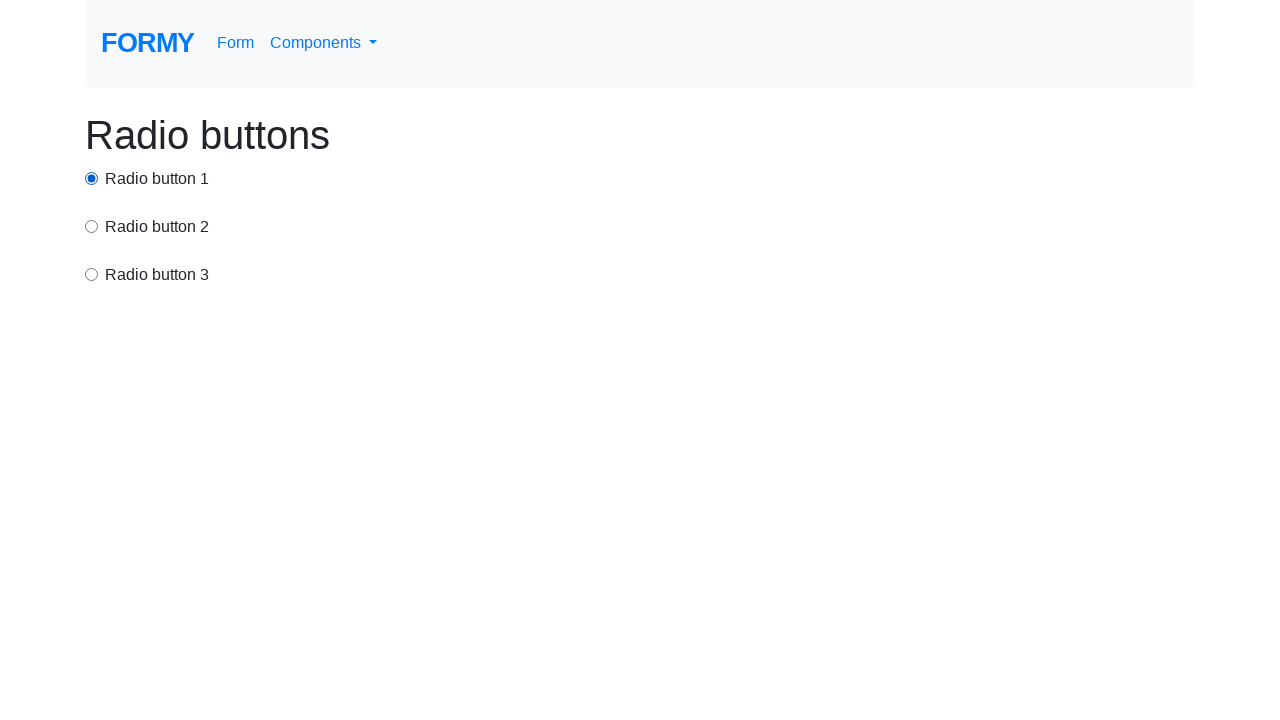

Clicked second radio button using CSS selector at (92, 226) on input[value='option2']
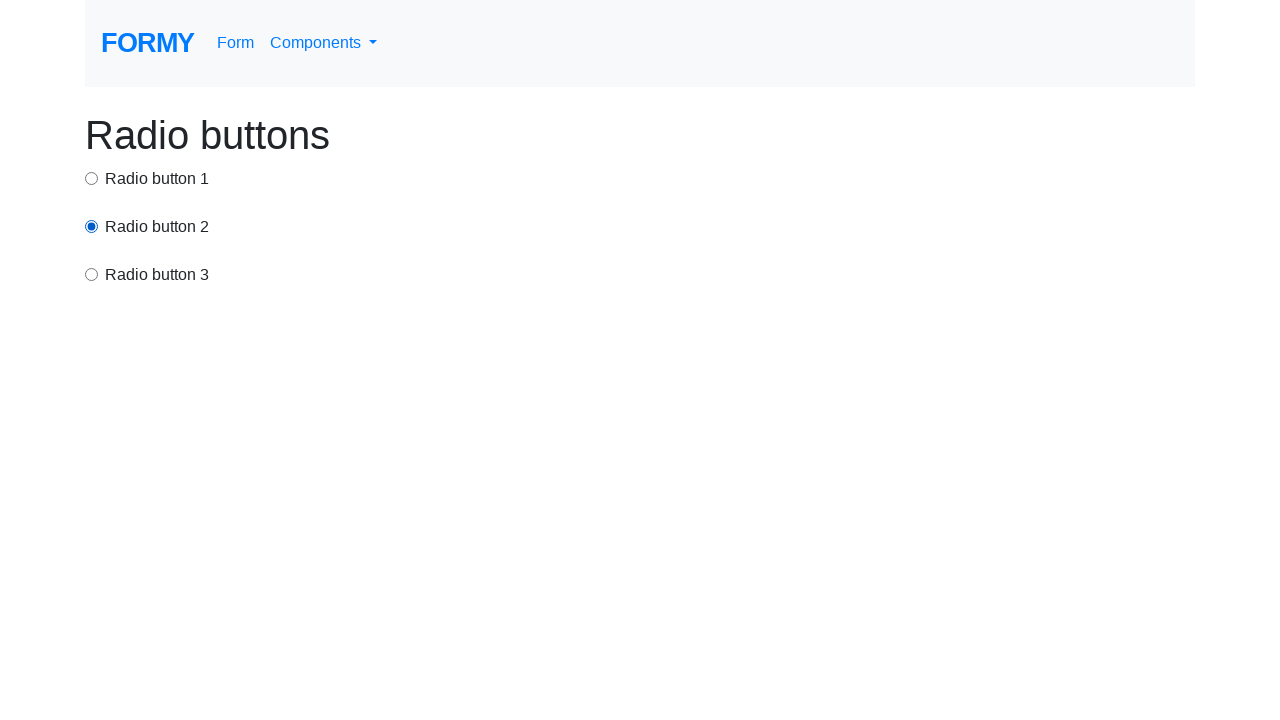

Clicked third radio button using XPath selector at (92, 274) on xpath=/html/body/div/div[3]/input
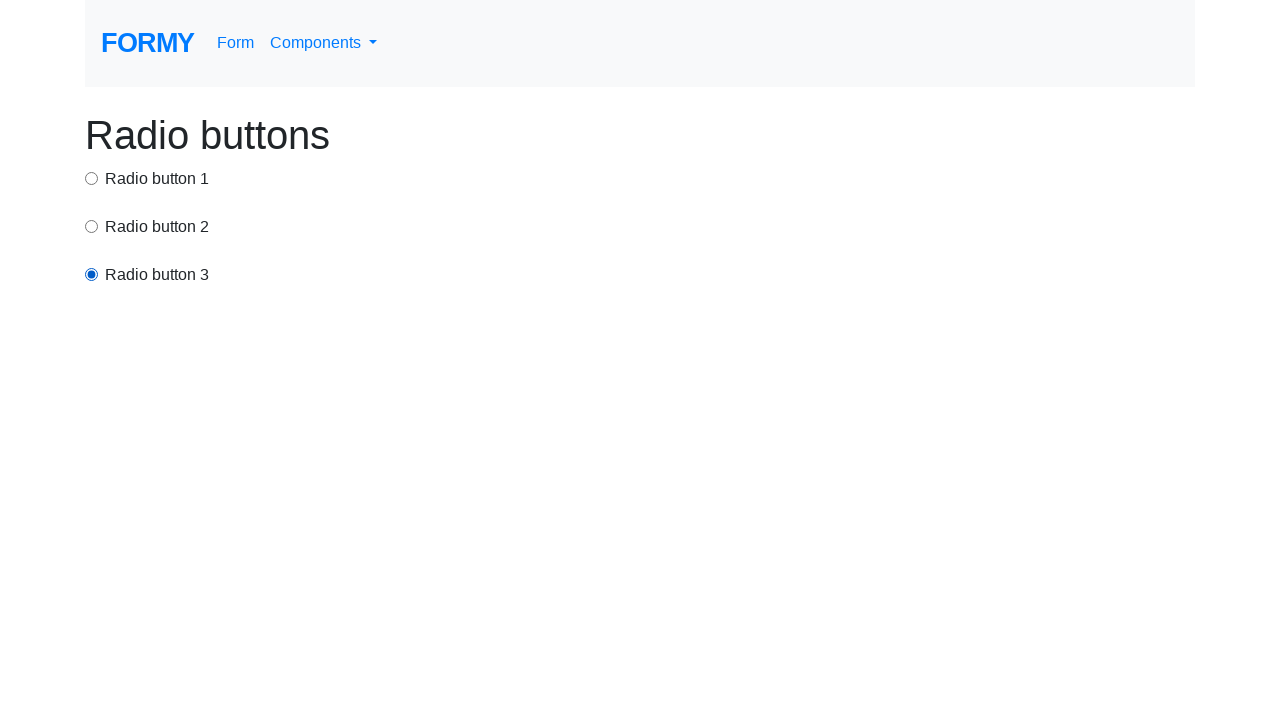

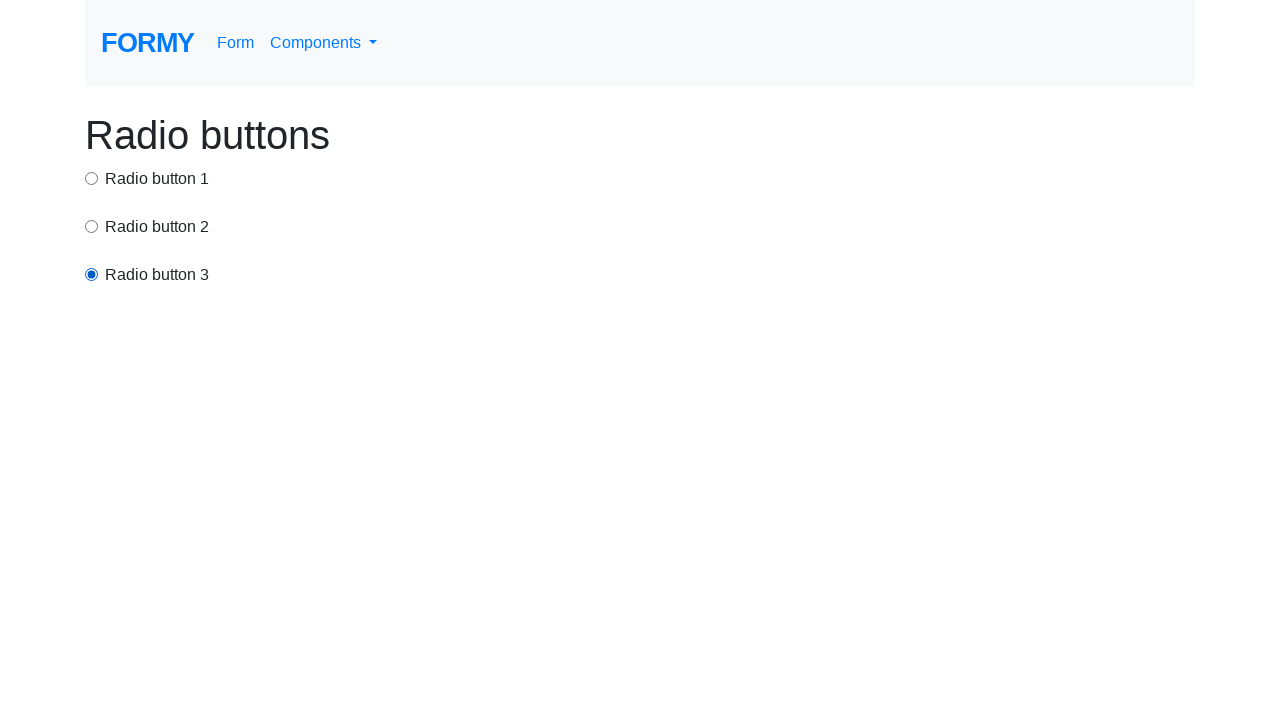